Opens the Myntra e-commerce homepage and maximizes the browser window to verify the page loads correctly.

Starting URL: https://www.myntra.com/

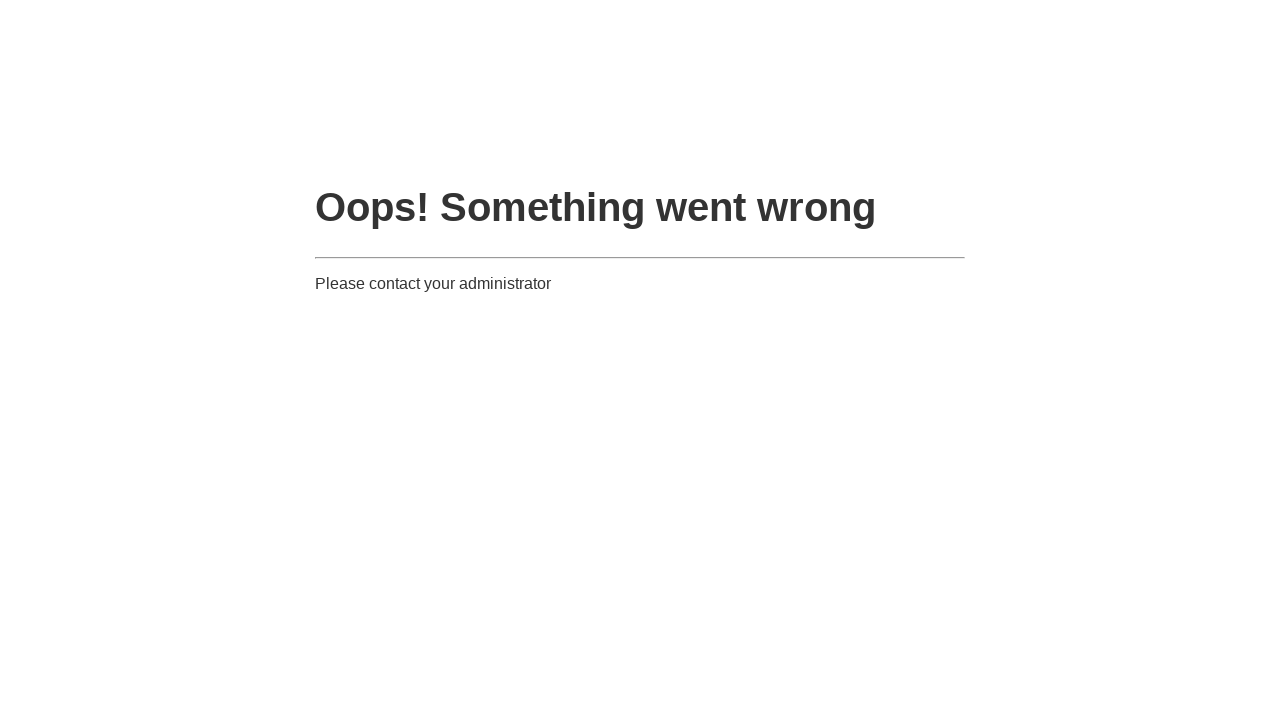

Set viewport to 1920x1080 to maximize browser window
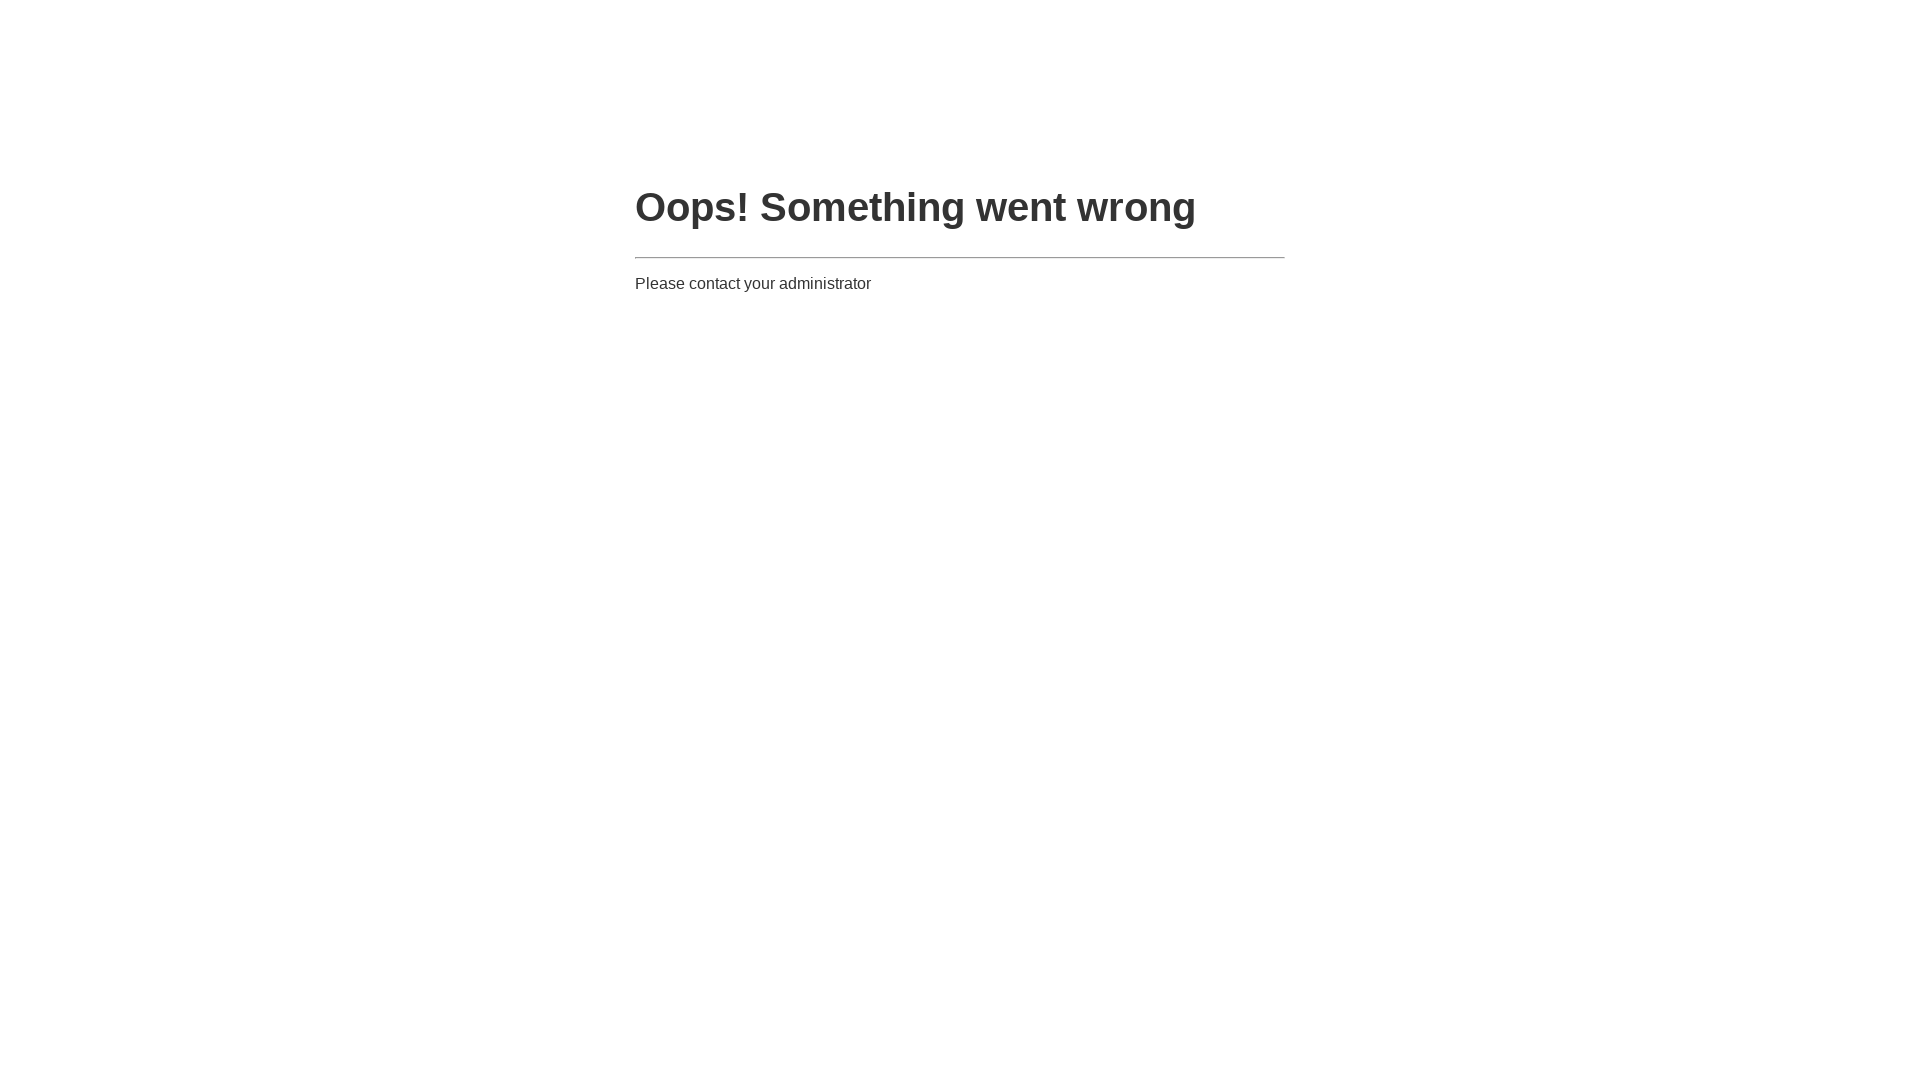

Myntra homepage loaded successfully (DOM content loaded)
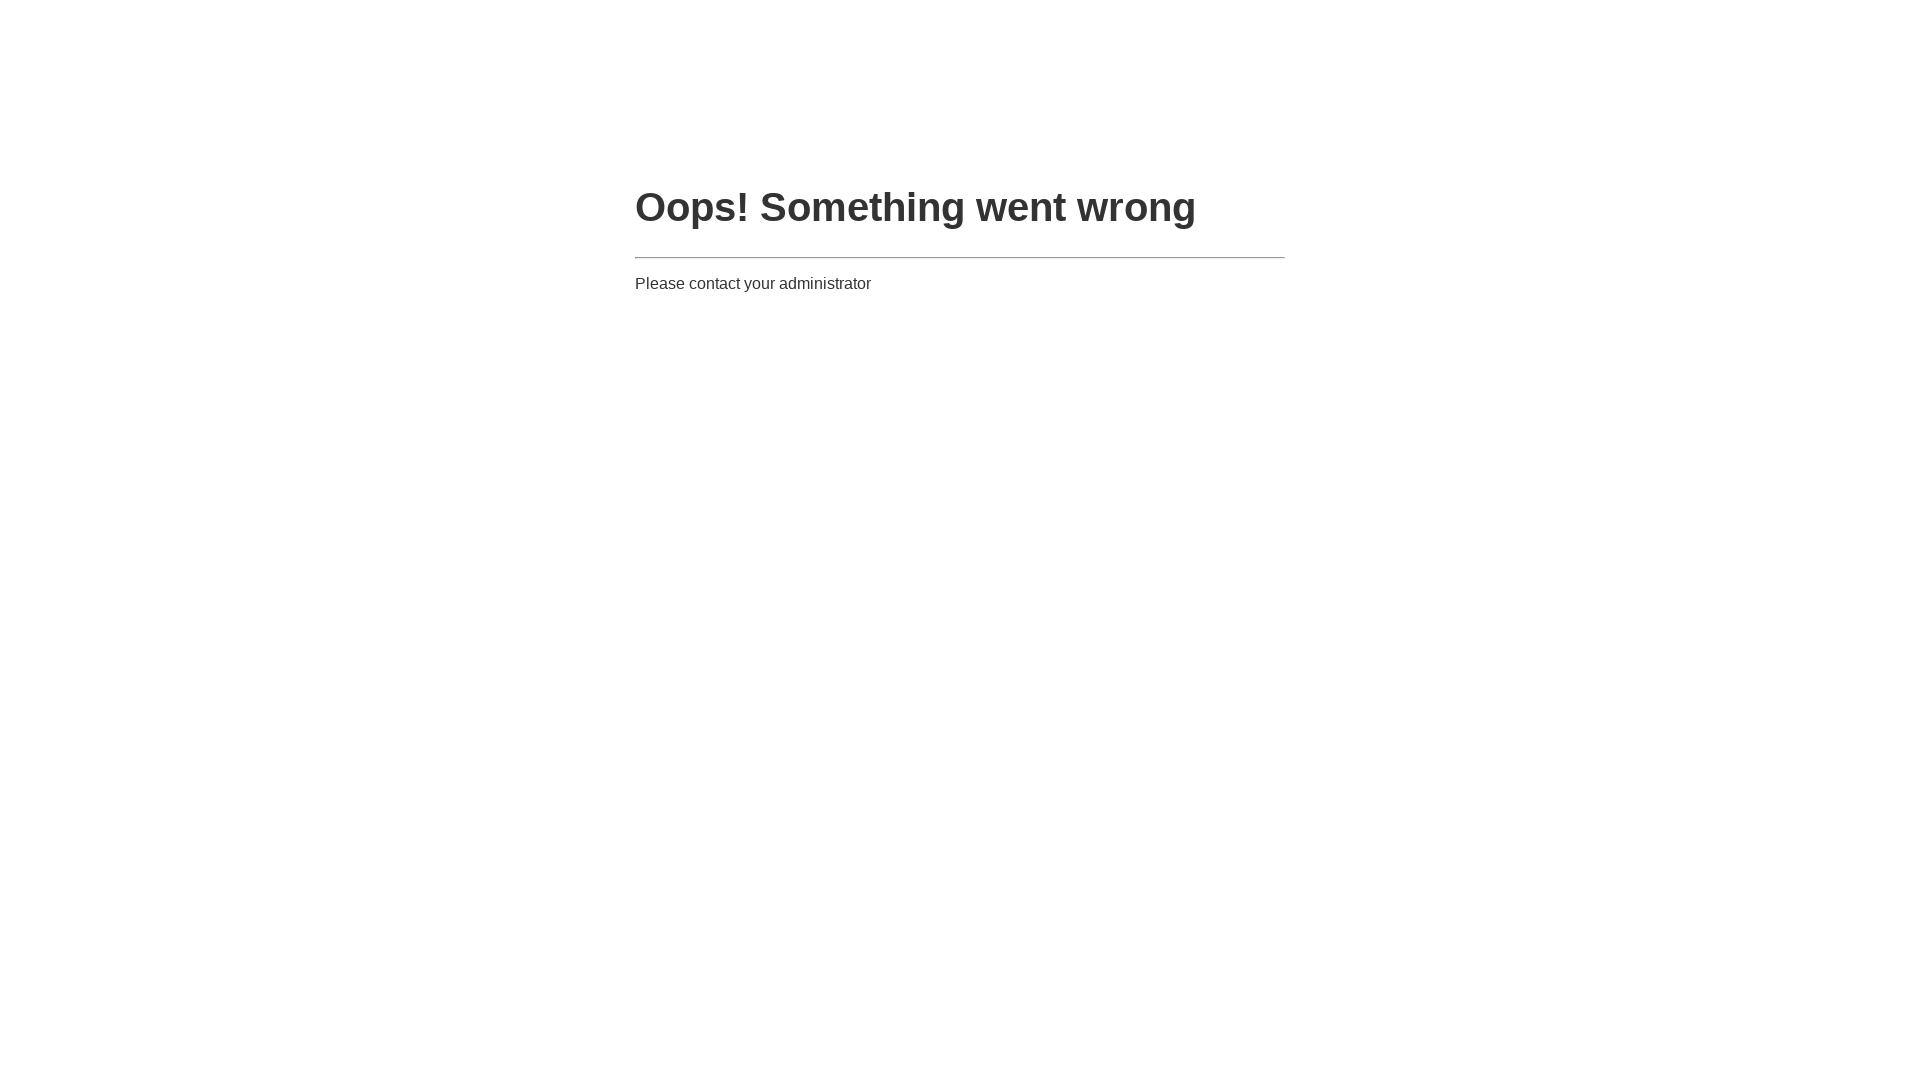

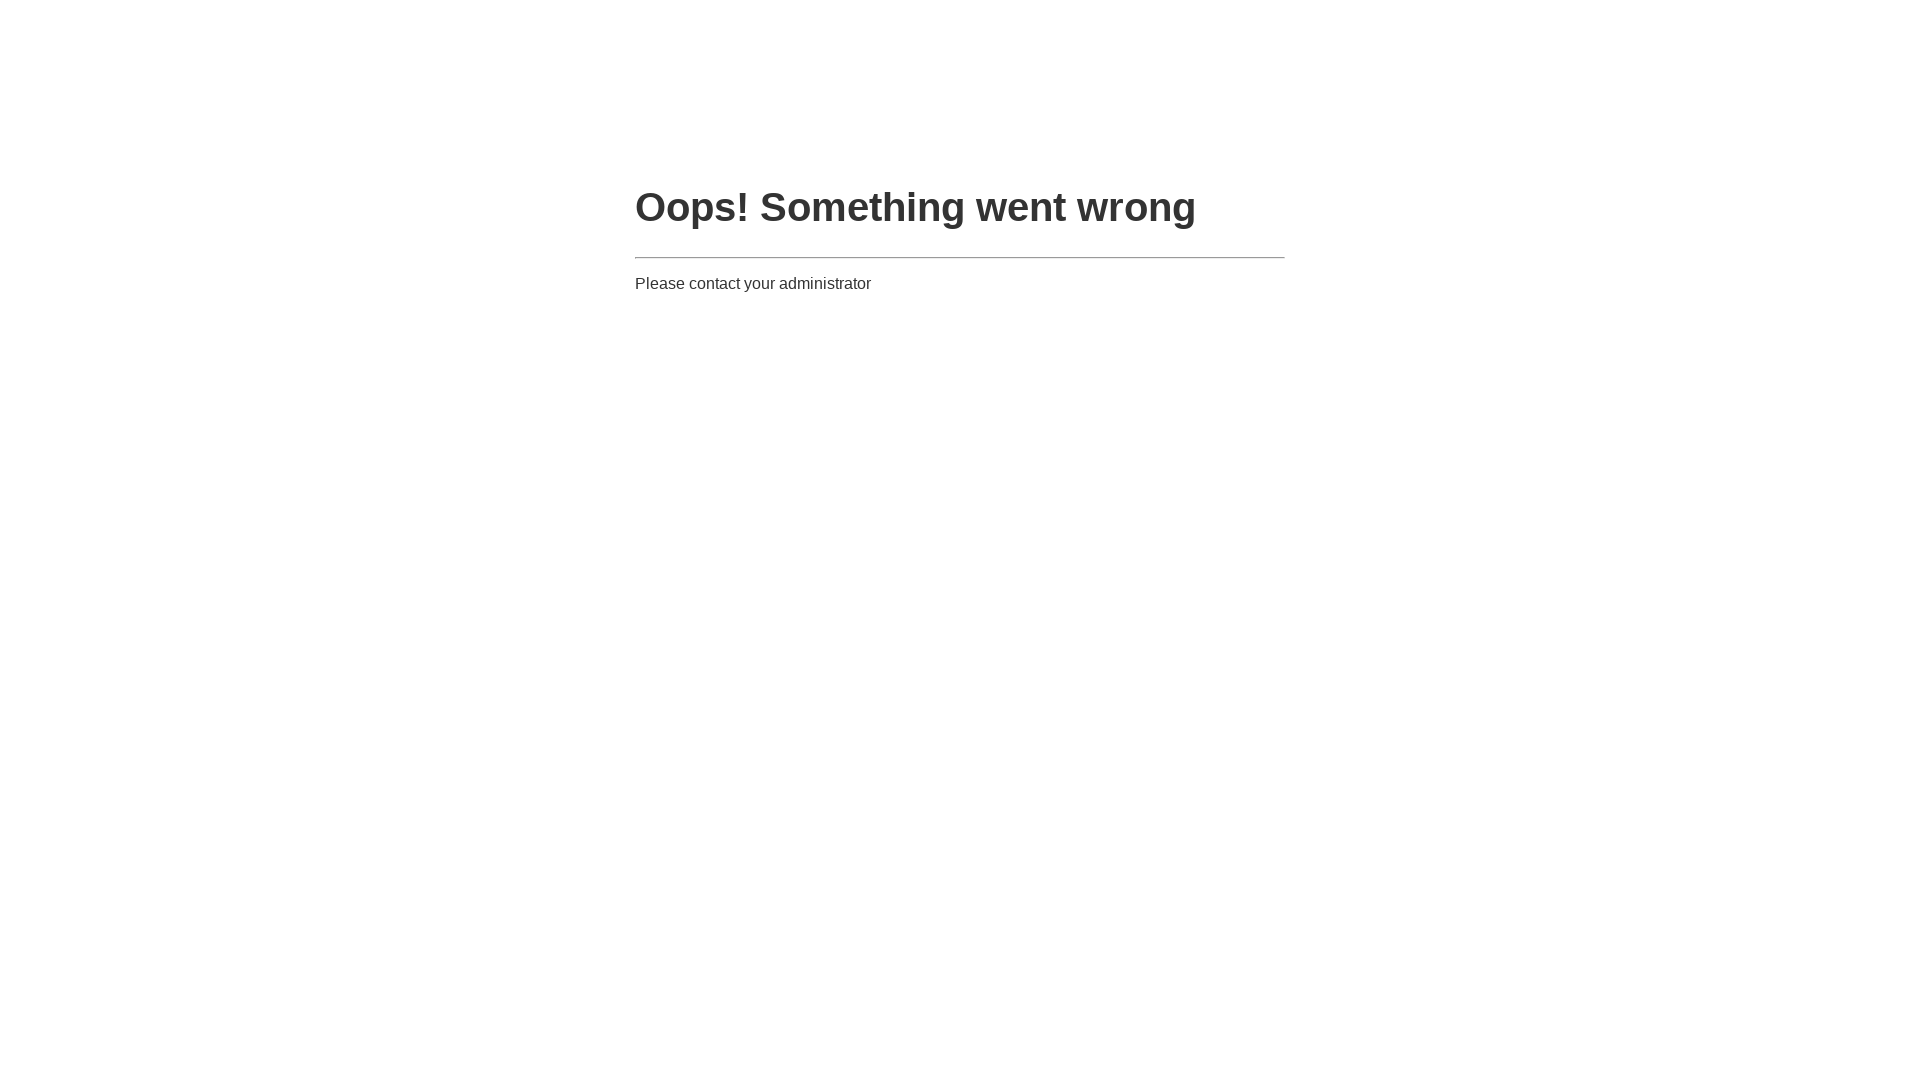